Tests escaping init scripts by adding a function to window

Starting URL: https://webdriver.io

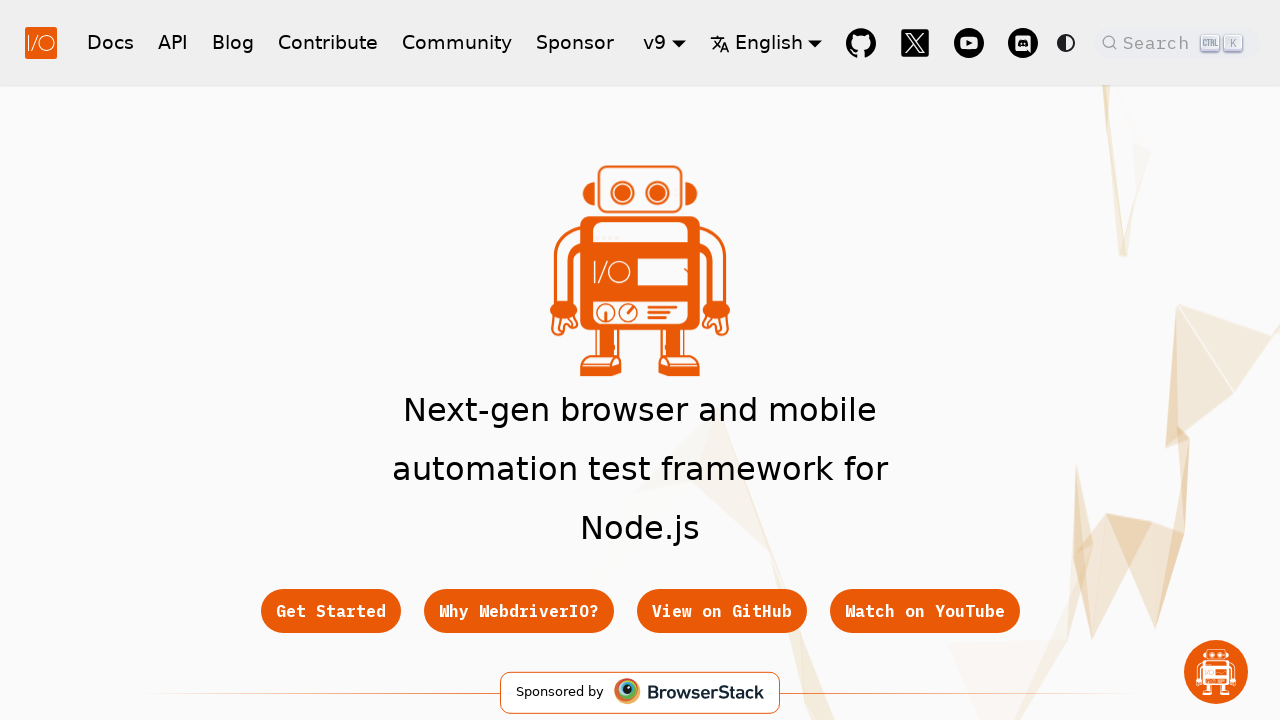

Added init script with sayHello function to window
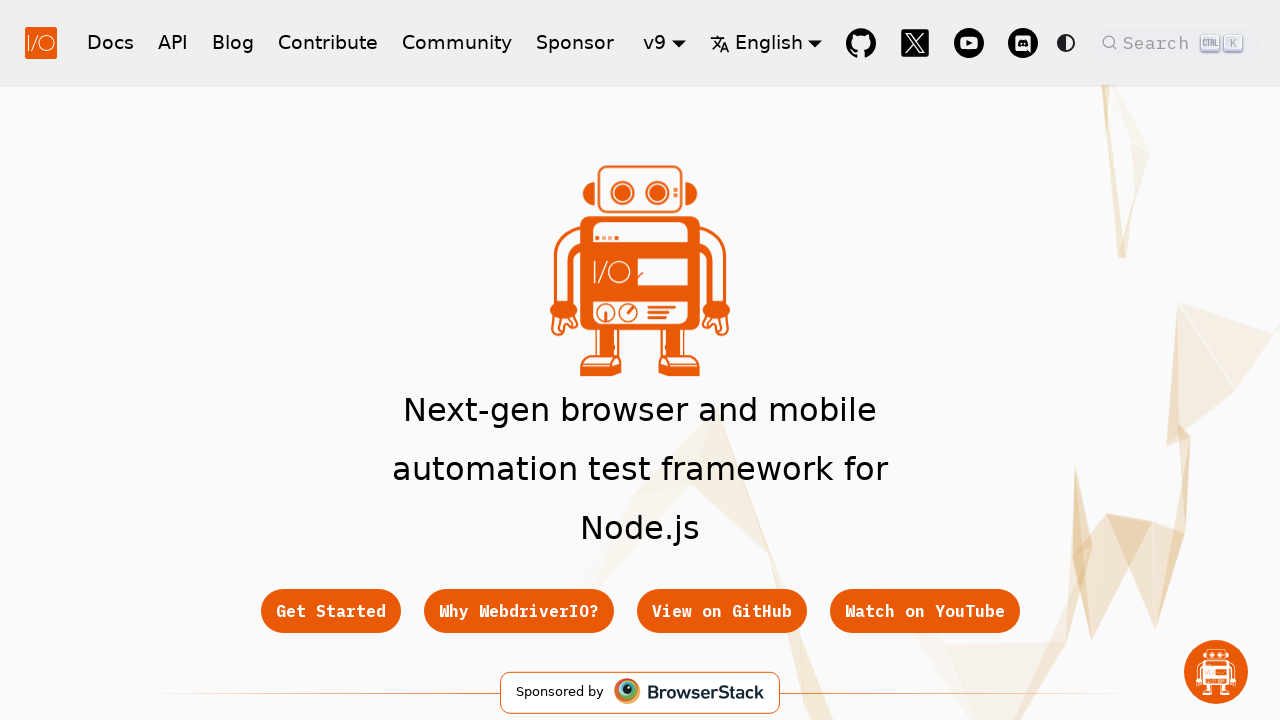

Reloaded page to apply init script
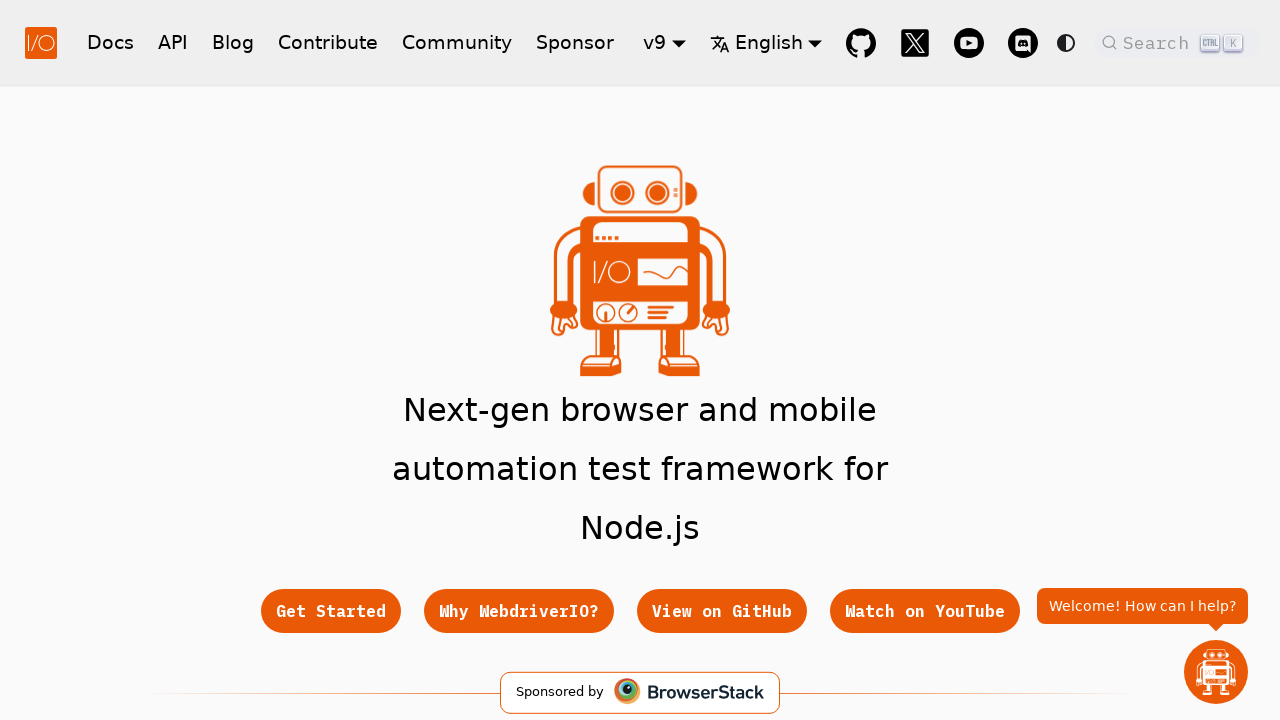

Evaluated sayHello function and got result
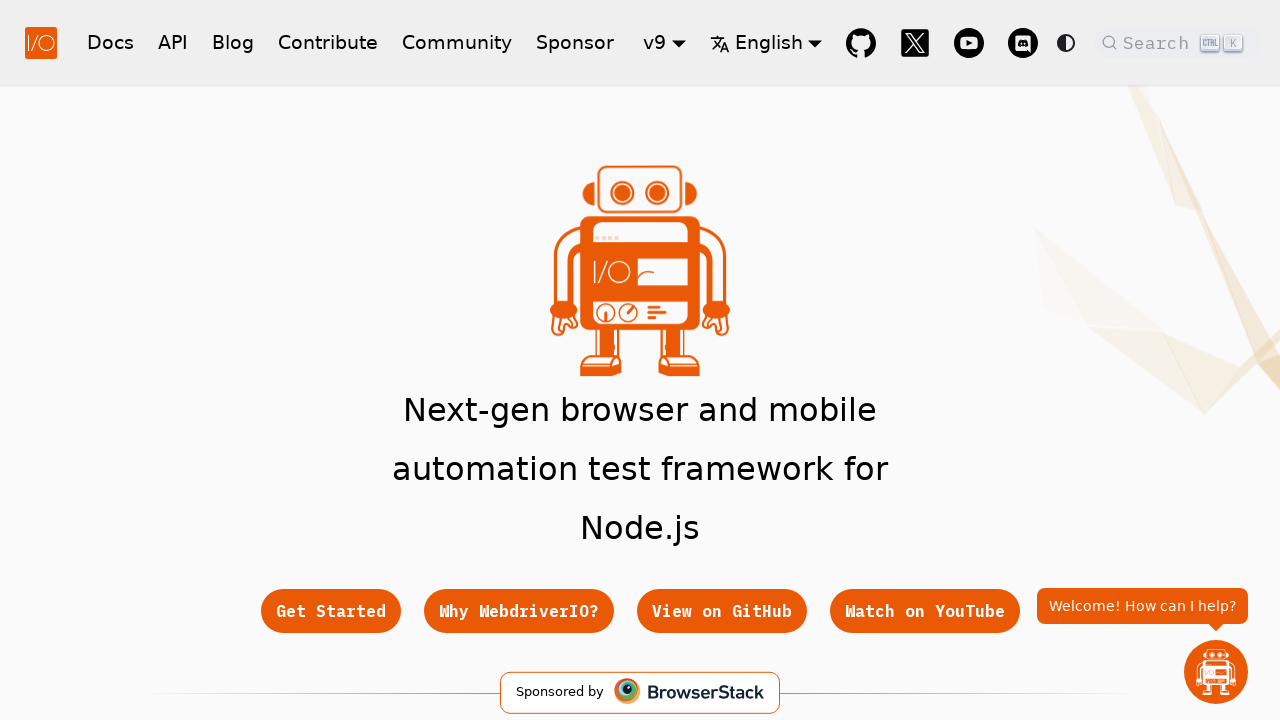

Assertion passed: init script function executed correctly with escaped syntax
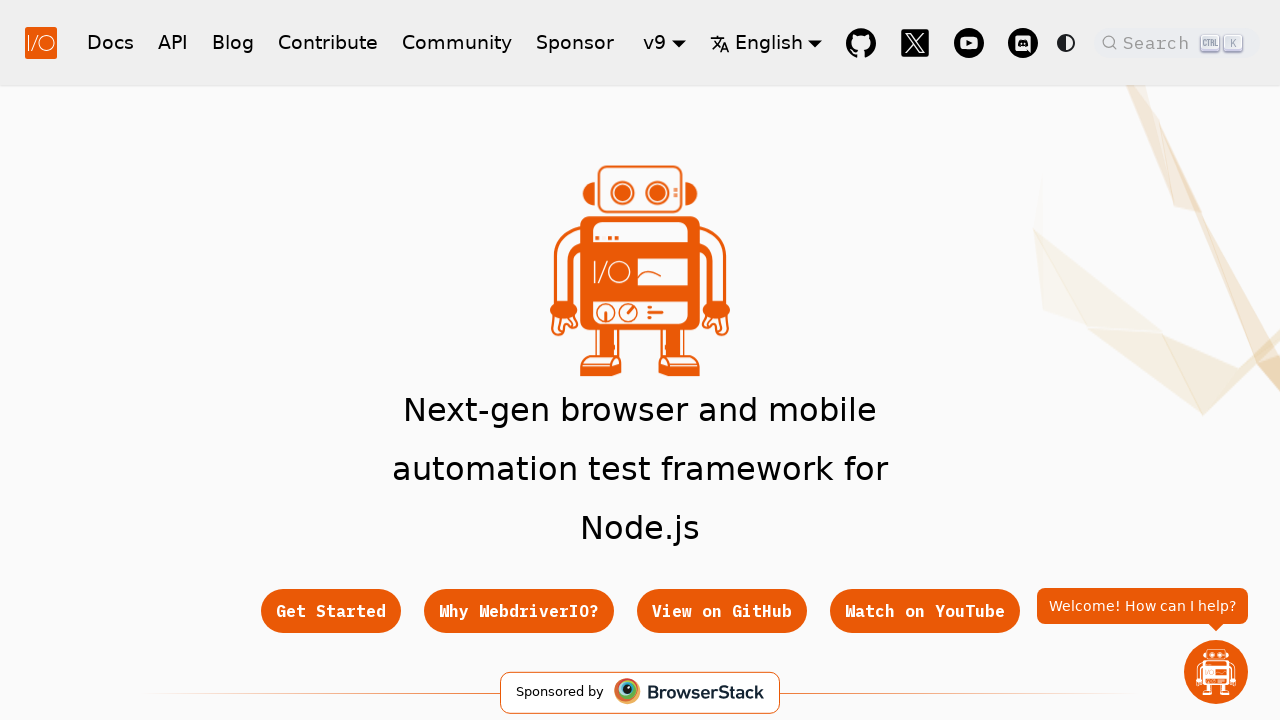

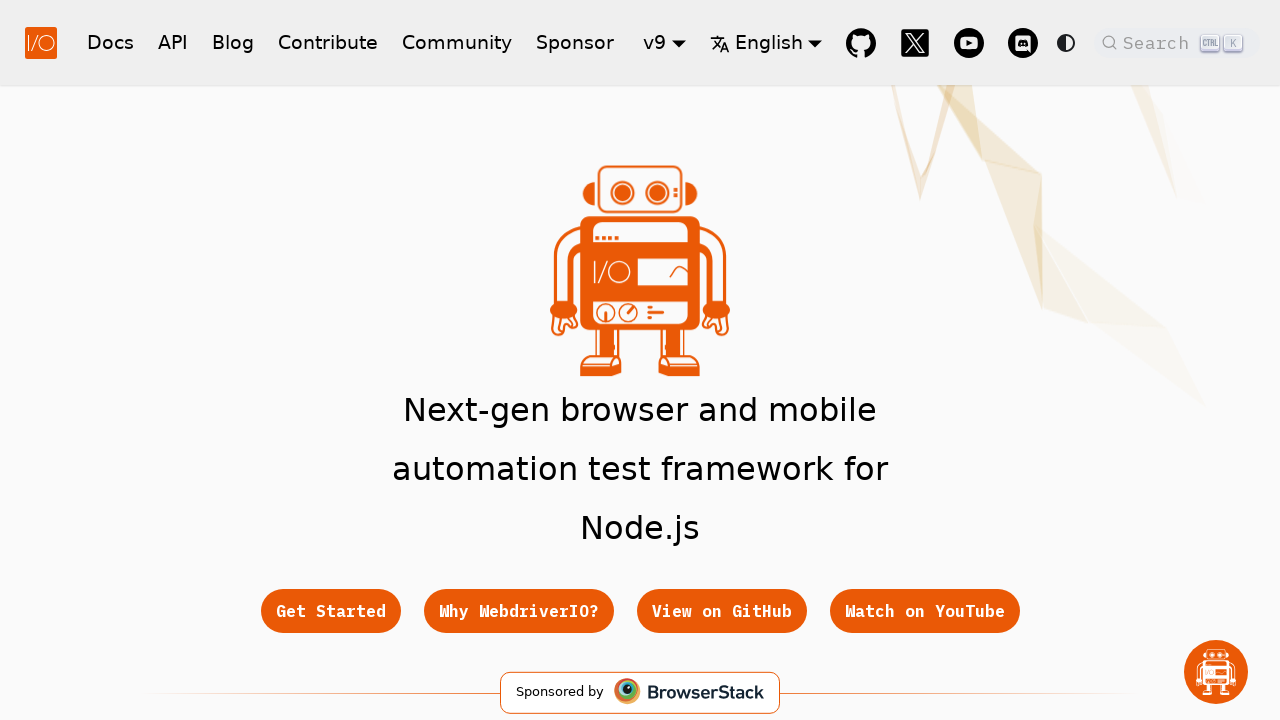